Tests radio button functionality by selecting the Mozilla radio button option if it's not already selected

Starting URL: https://selenium08.blogspot.com/2019/07/check-box-and-radio-buttons.html

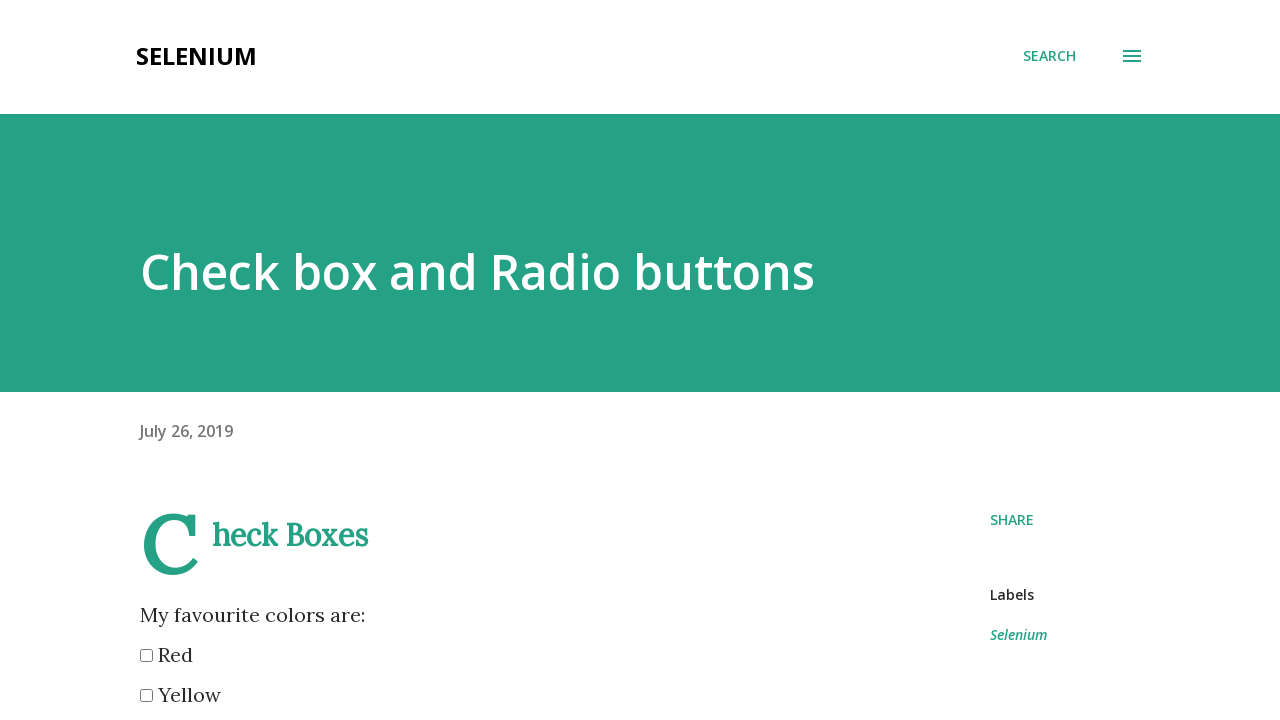

Waited for Mozilla radio button to be present on the page
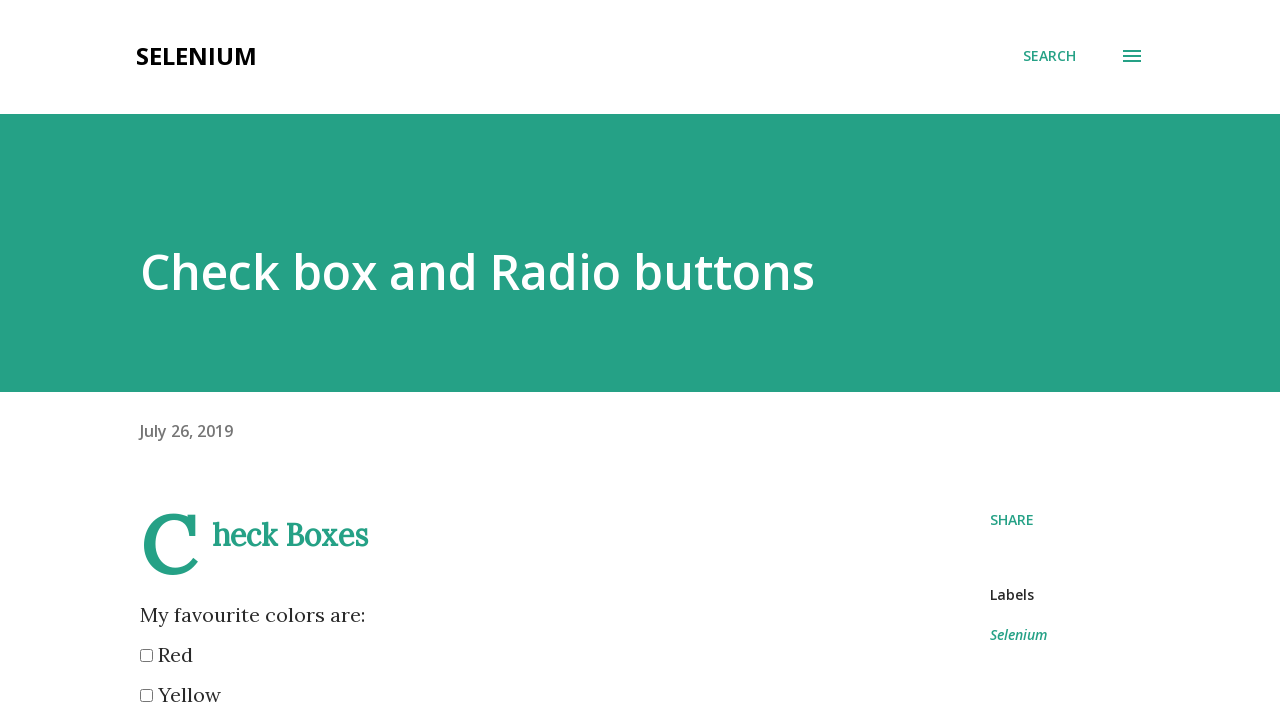

Located the Mozilla radio button element
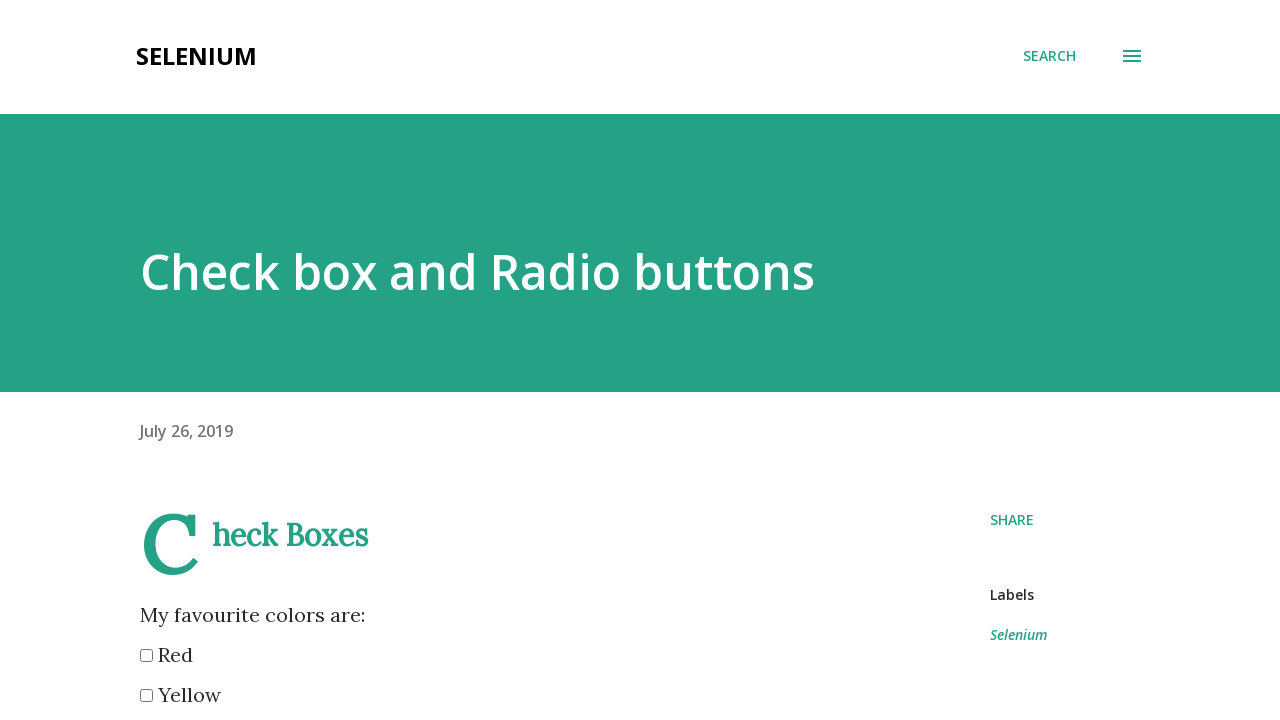

Mozilla radio button was not selected, clicked it to select at (146, 360) on input[value='Mozilla']
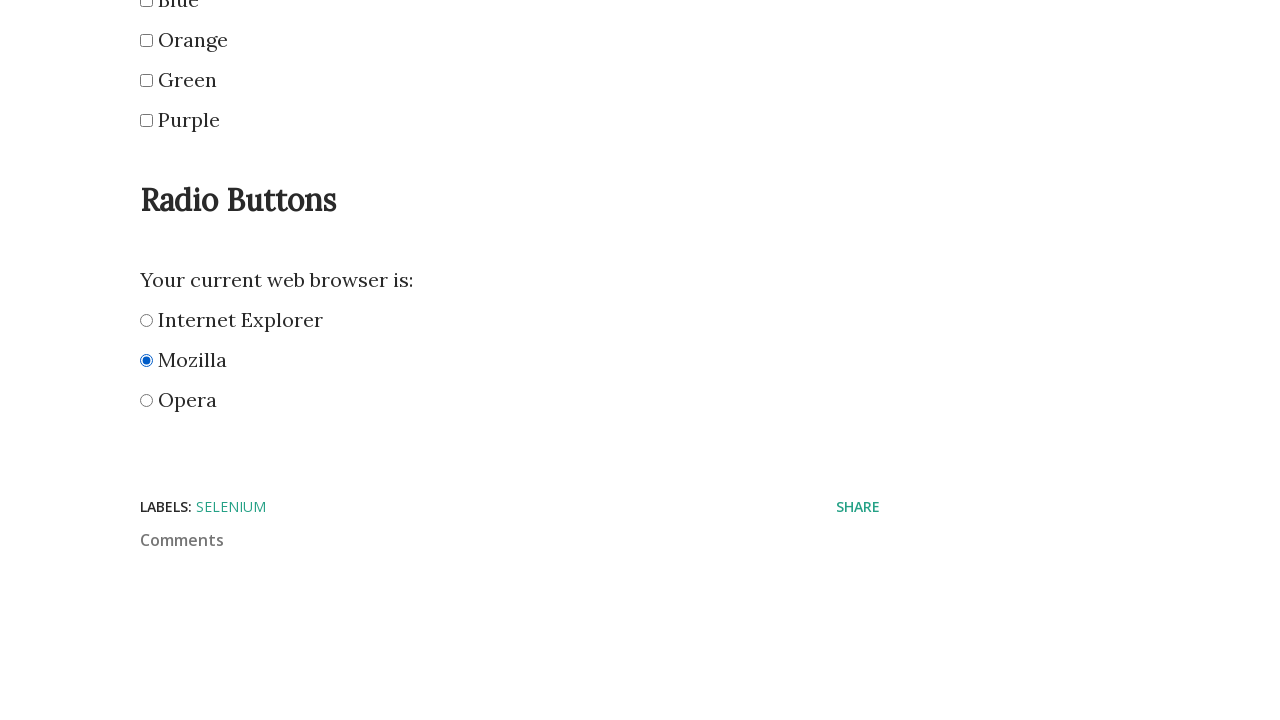

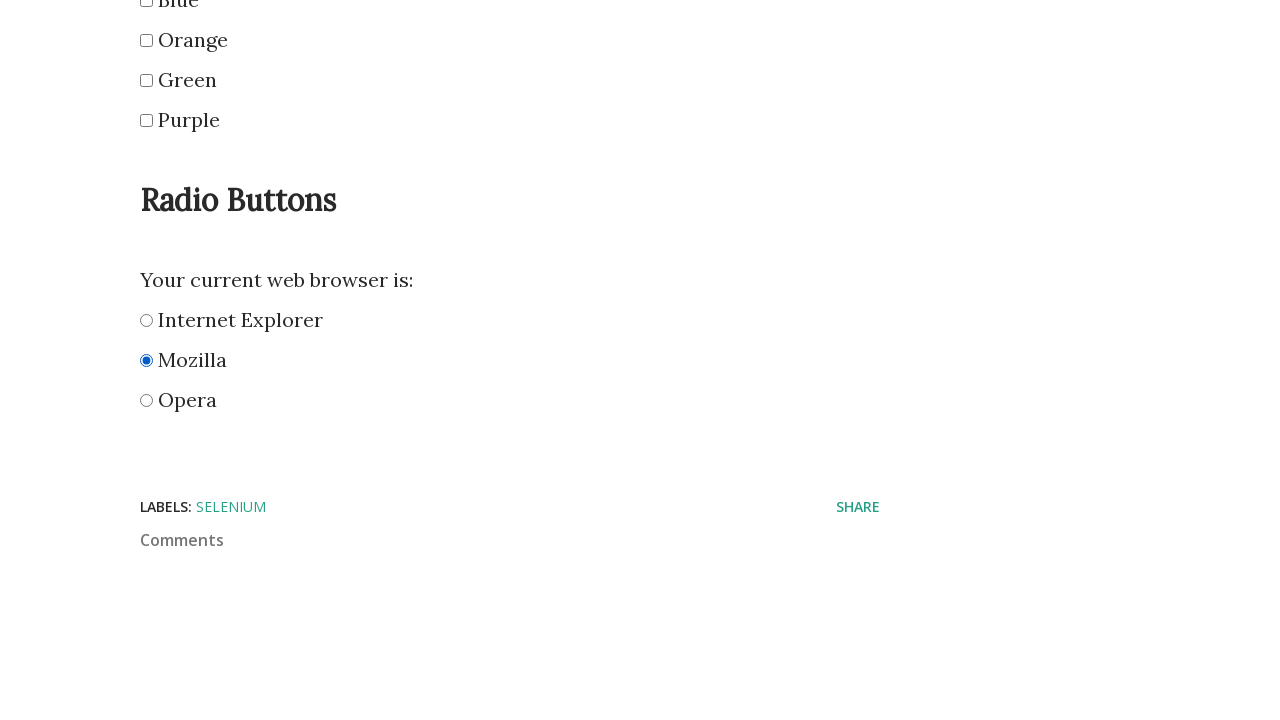